Tests handling JavaScript alerts by clicking a button to trigger an alert, accepting it, and verifying the result message is displayed on the page.

Starting URL: http://the-internet.herokuapp.com/javascript_alerts

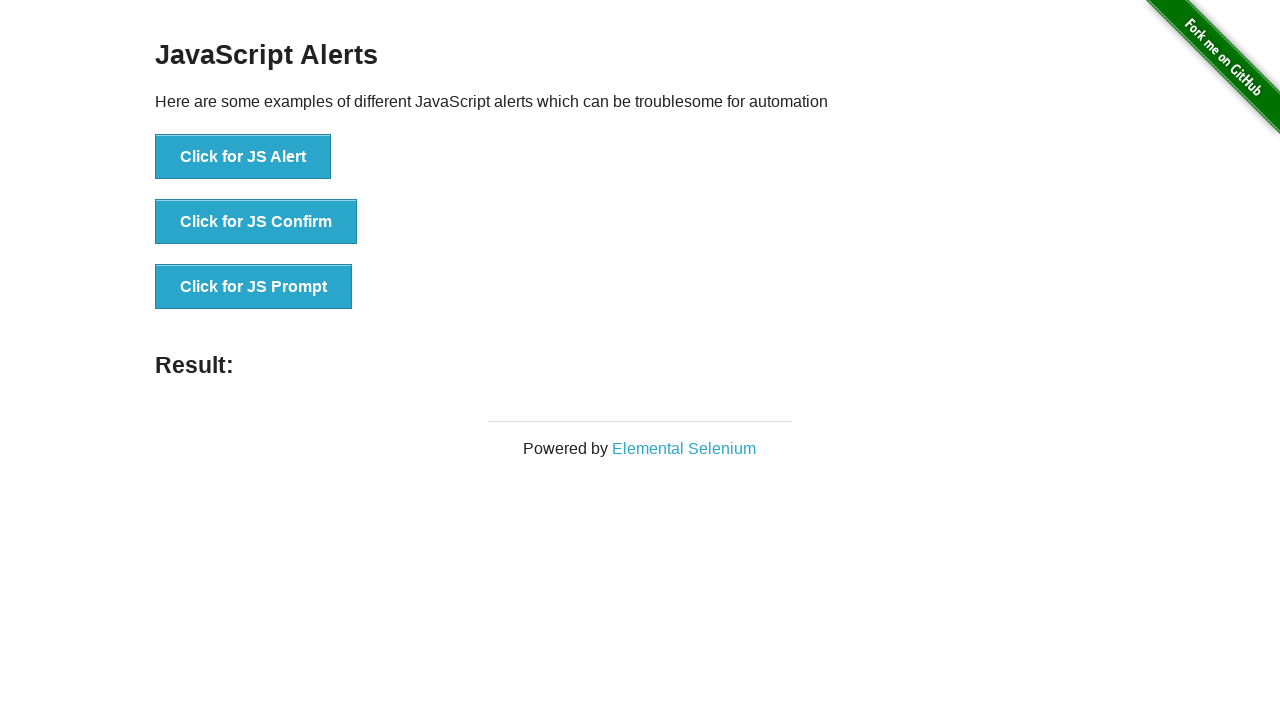

Clicked the first button to trigger JavaScript alert at (243, 157) on ul > li:nth-child(1) > button
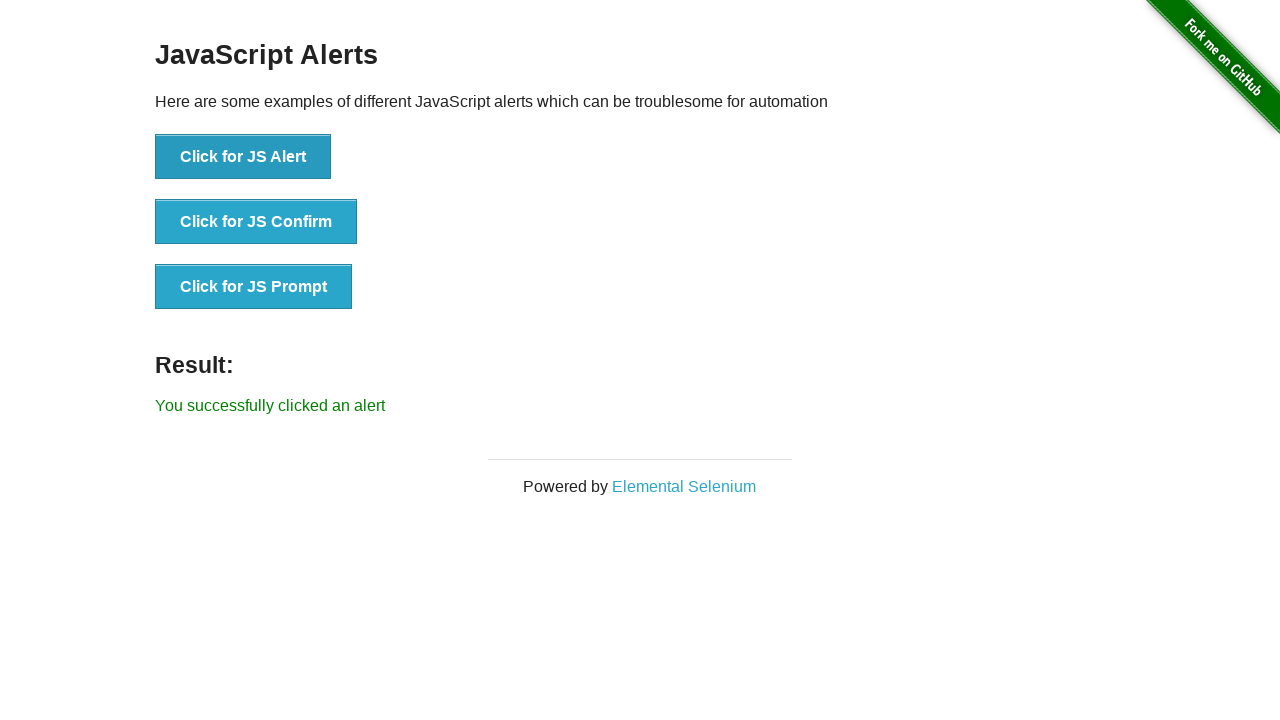

Set up dialog handler to accept alerts
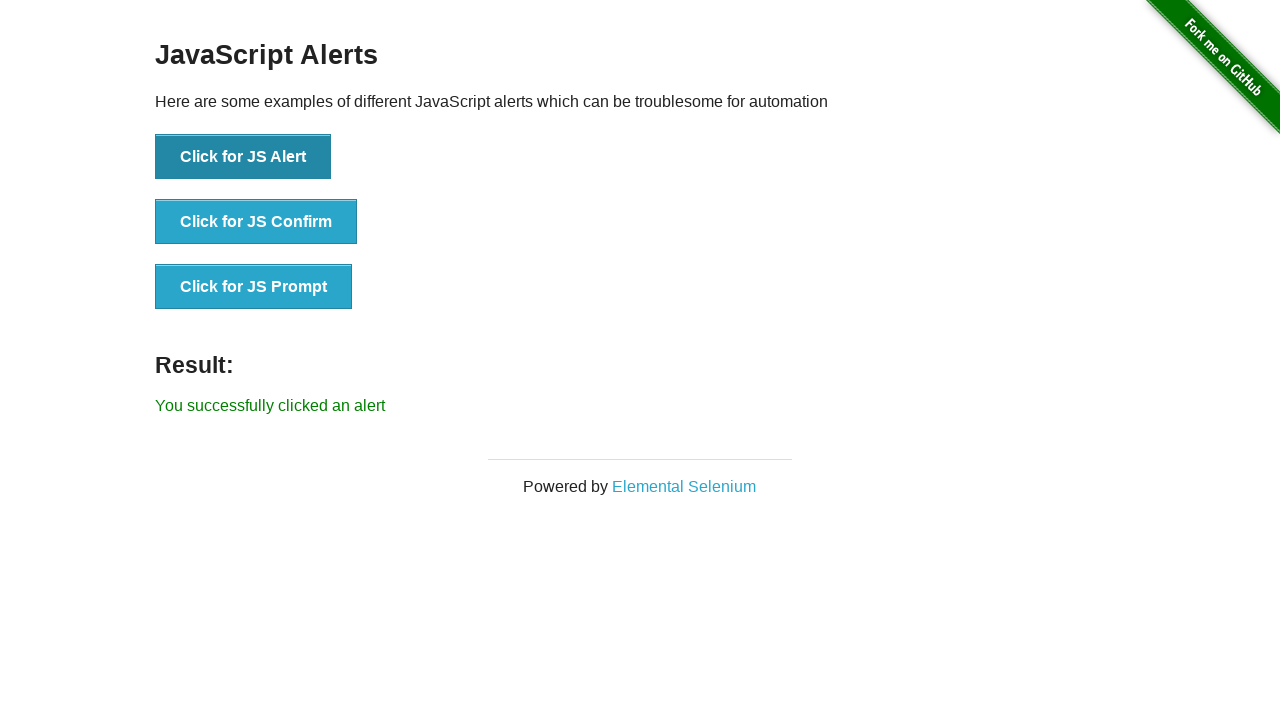

Result message element appeared on the page
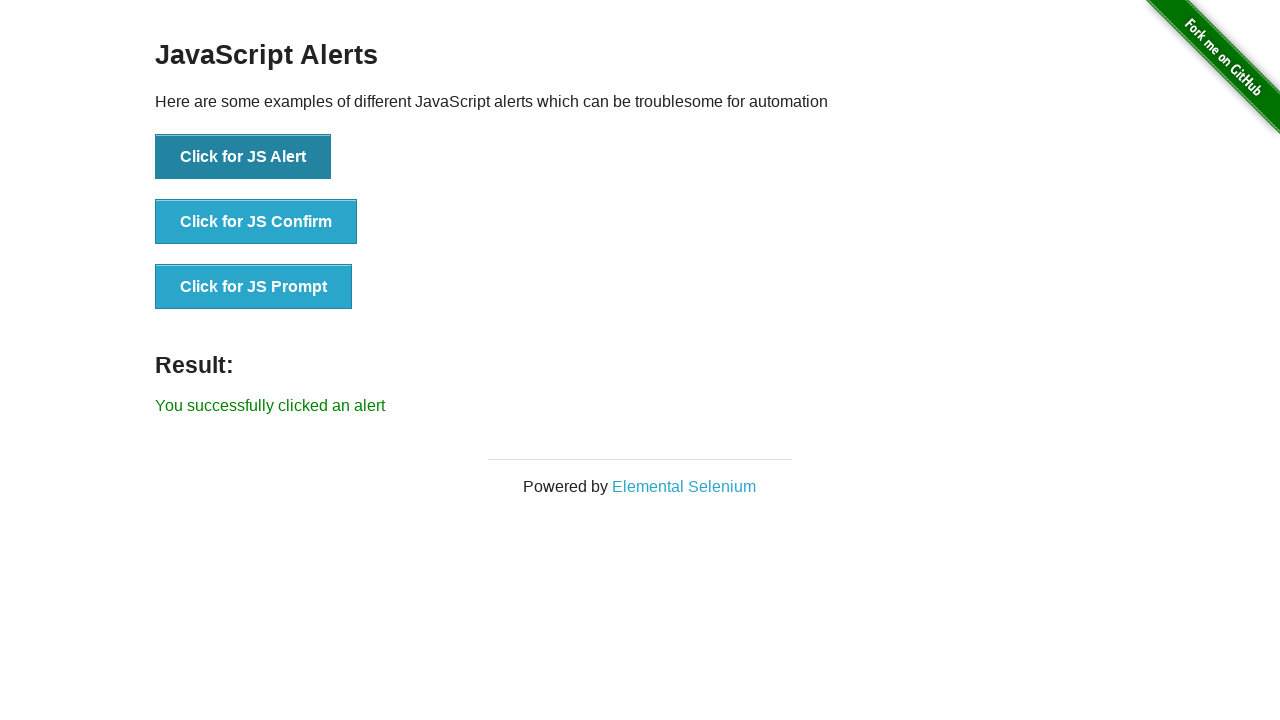

Retrieved result message text
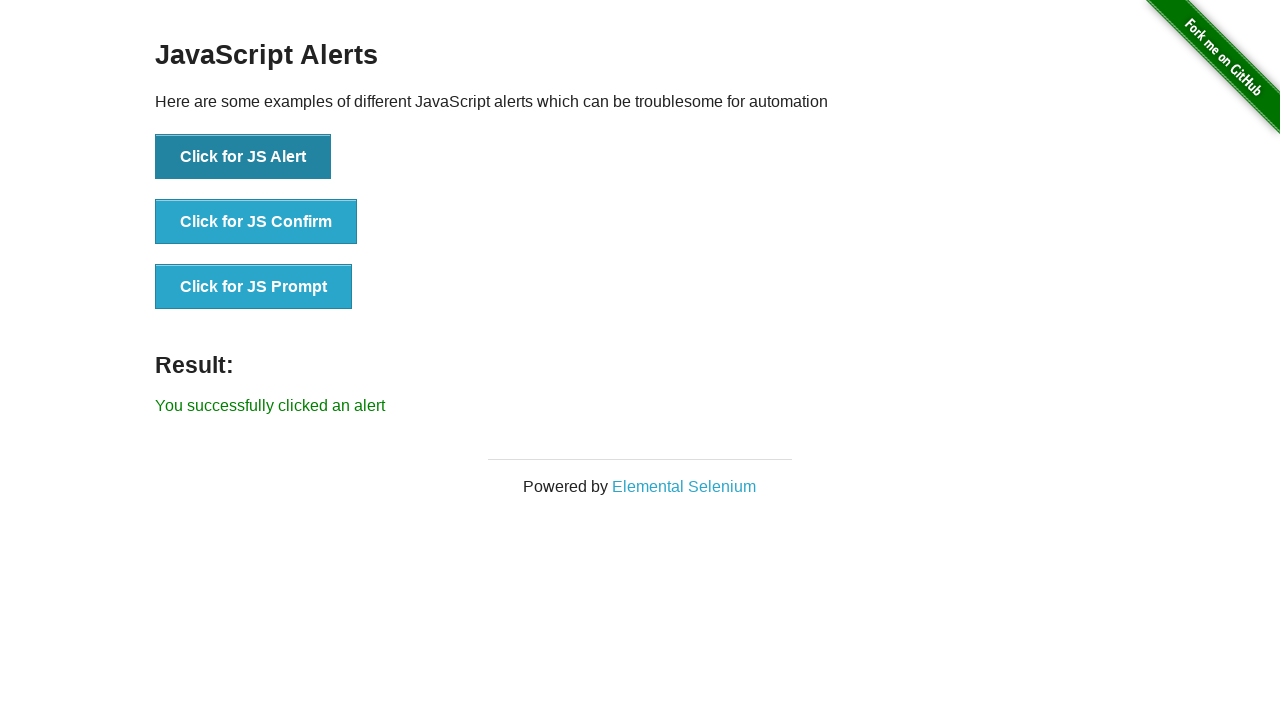

Verified result message matches expected text: 'You successfully clicked an alert'
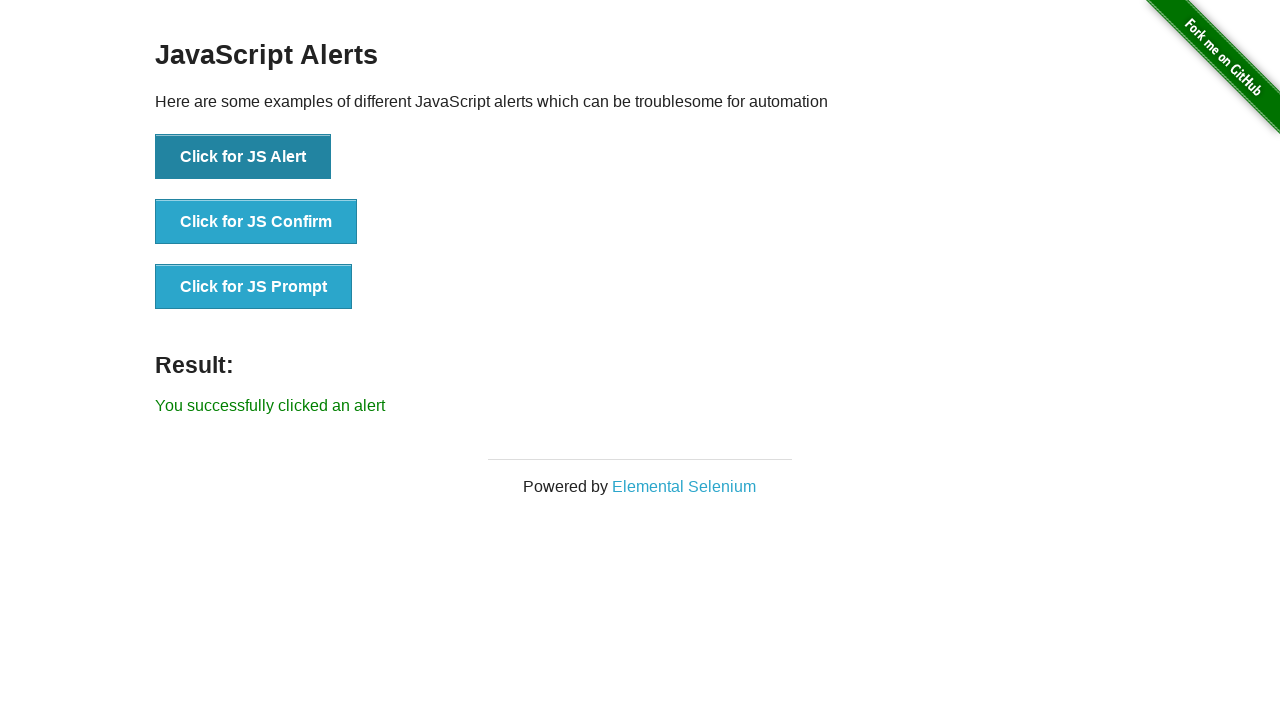

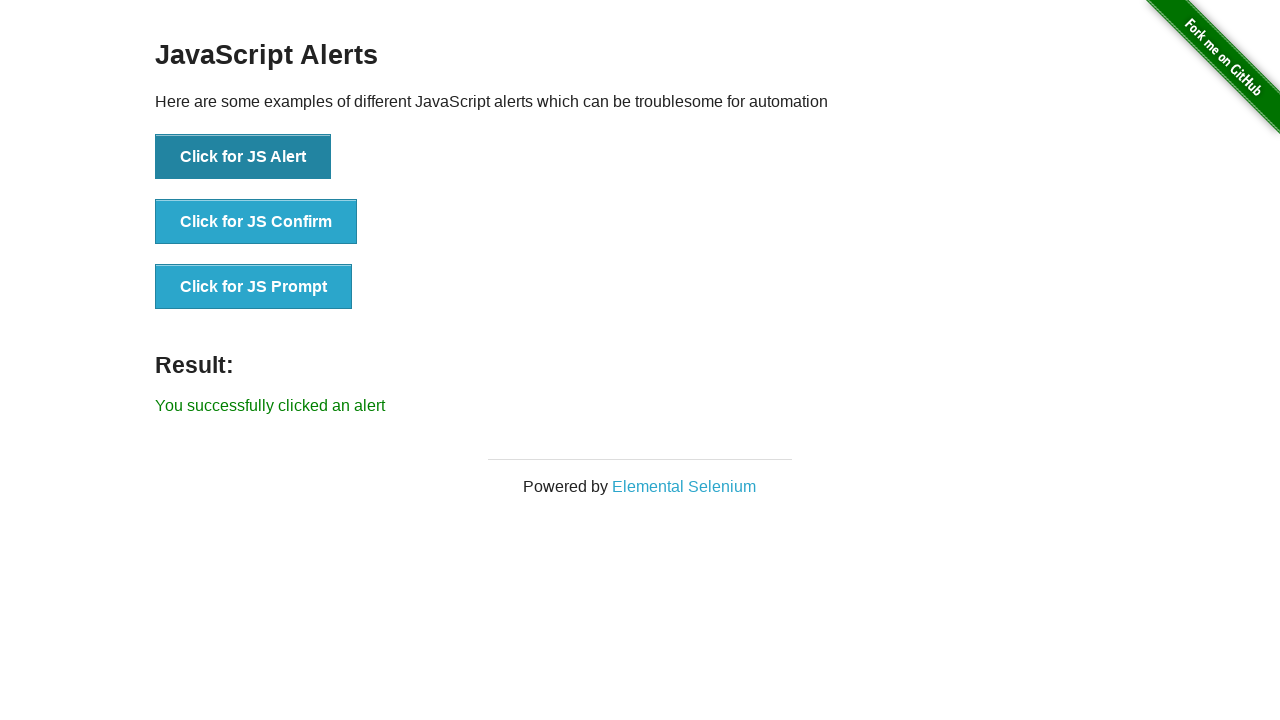